Tests dynamic content page by navigating to it, refreshing the page twice, and waiting for the page to fully load to observe content changes.

Starting URL: https://the-internet.herokuapp.com/dynamic_content

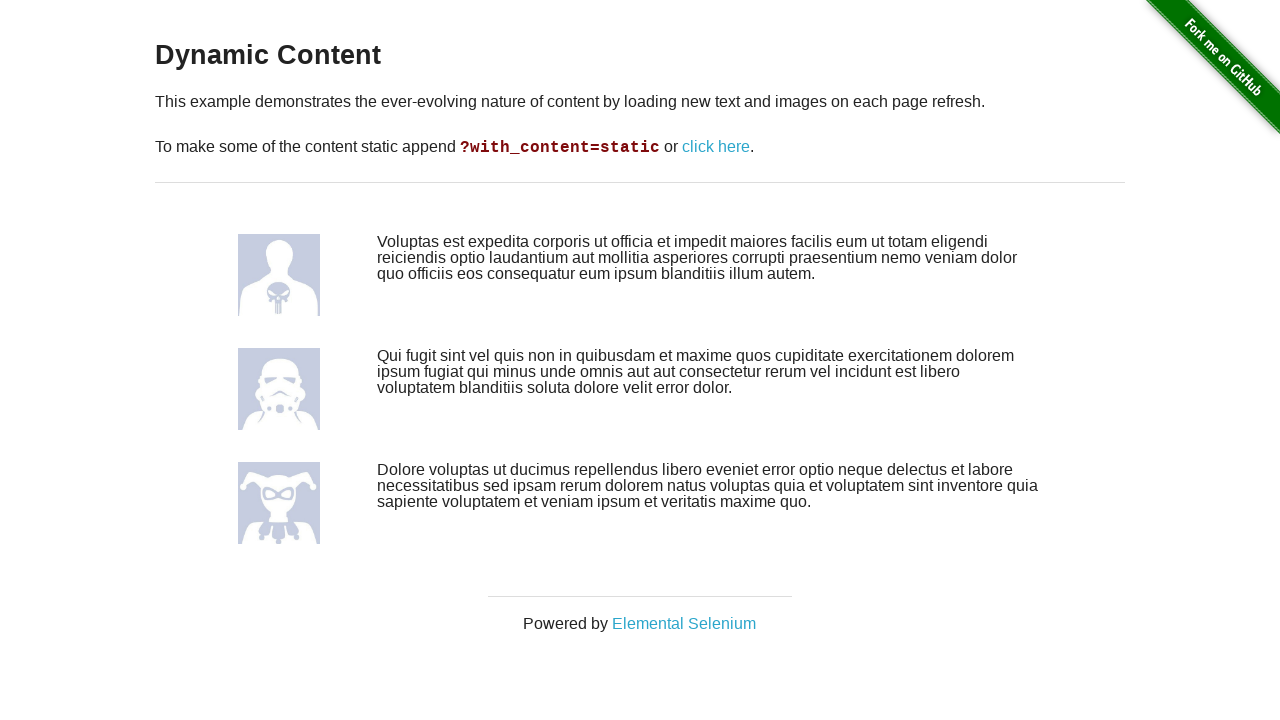

Navigated to dynamic content page
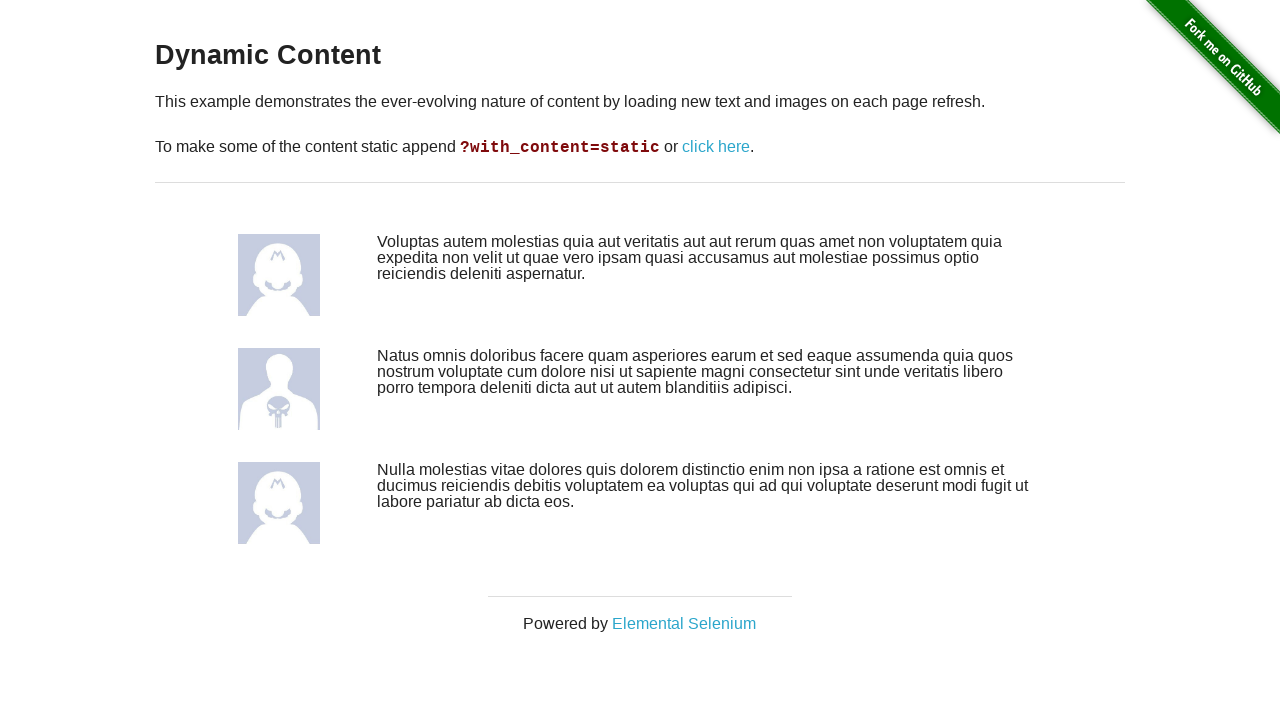

Reloaded page for the first time to observe content changes
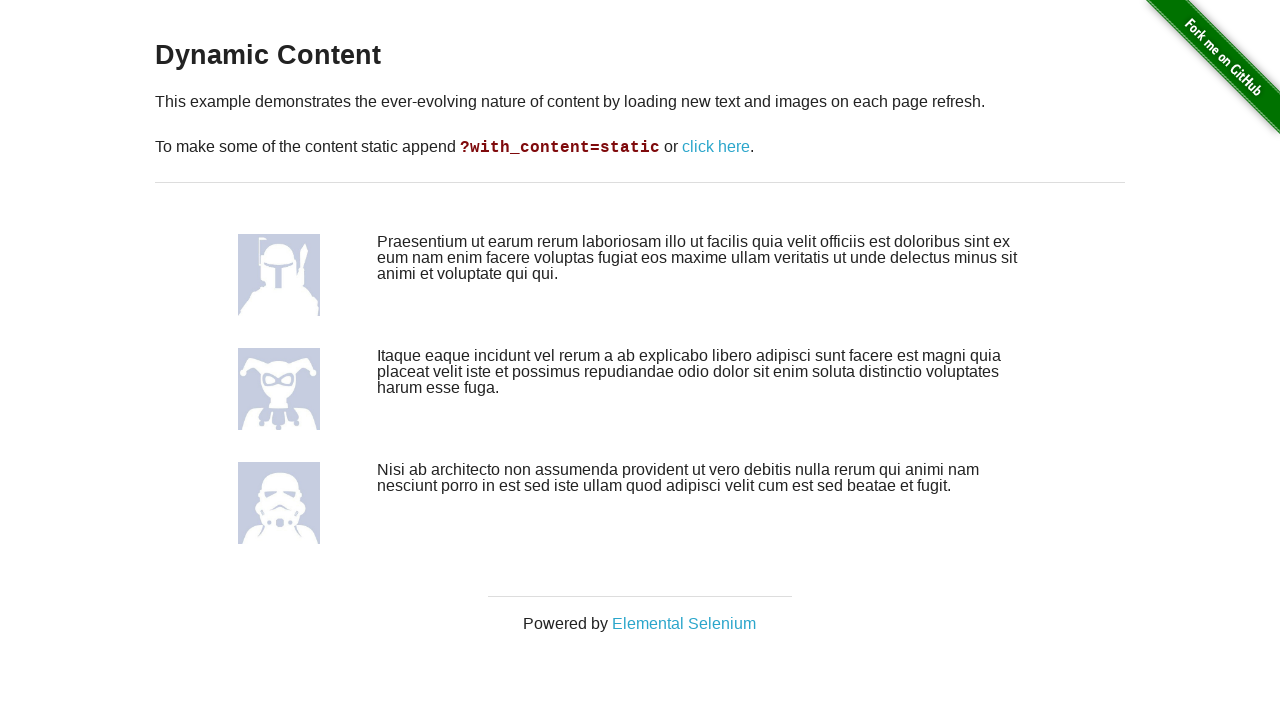

Waited for page to reach domcontentloaded state after first reload
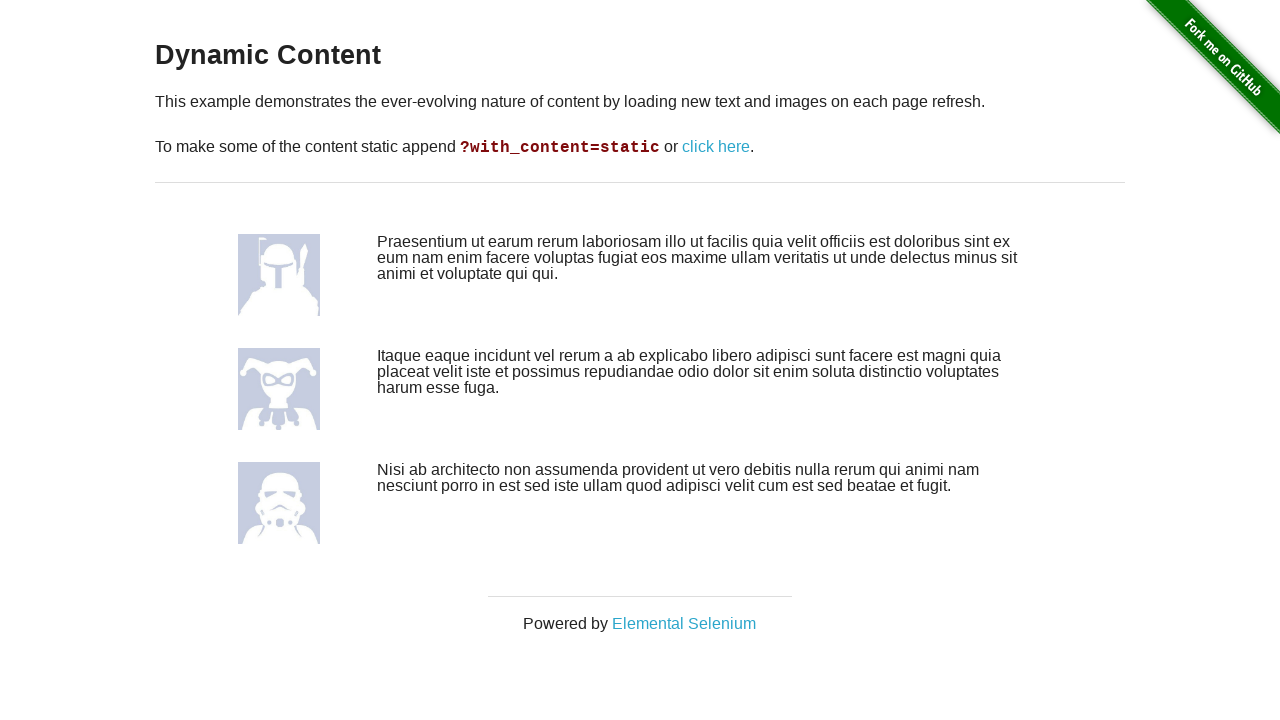

Reloaded page for the second time to observe content changes again
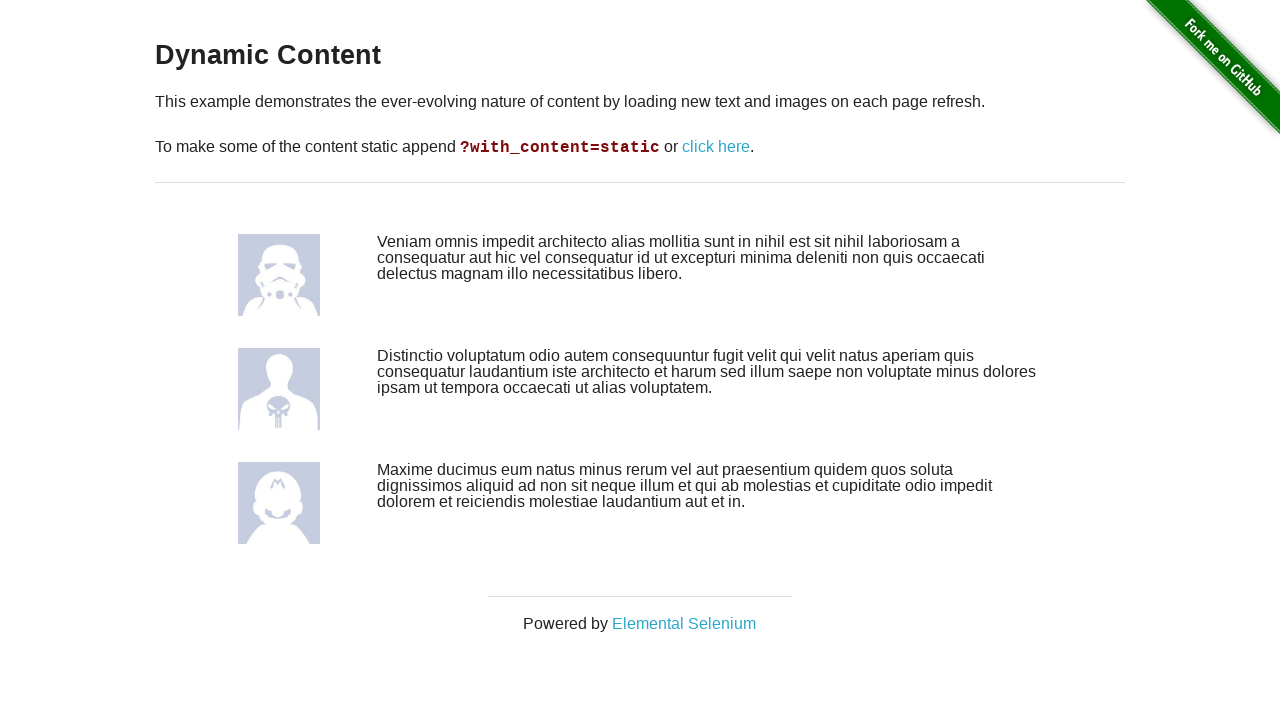

Waited for page to reach domcontentloaded state after second reload
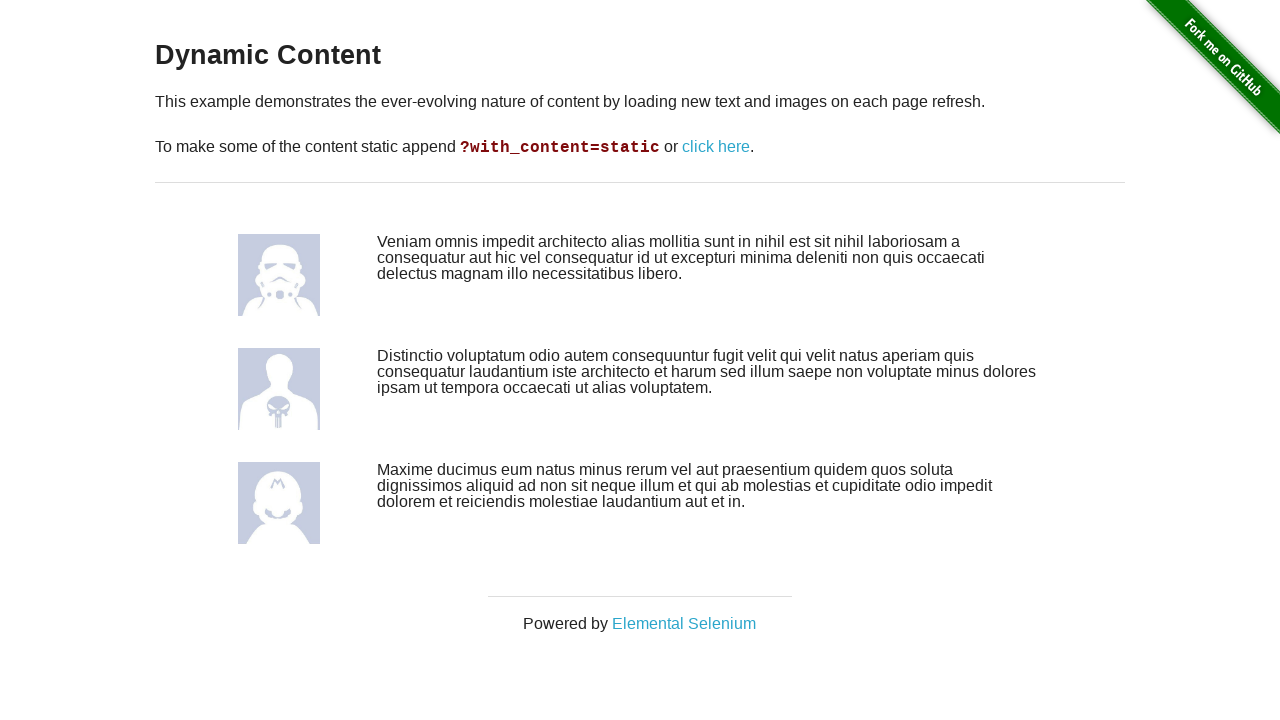

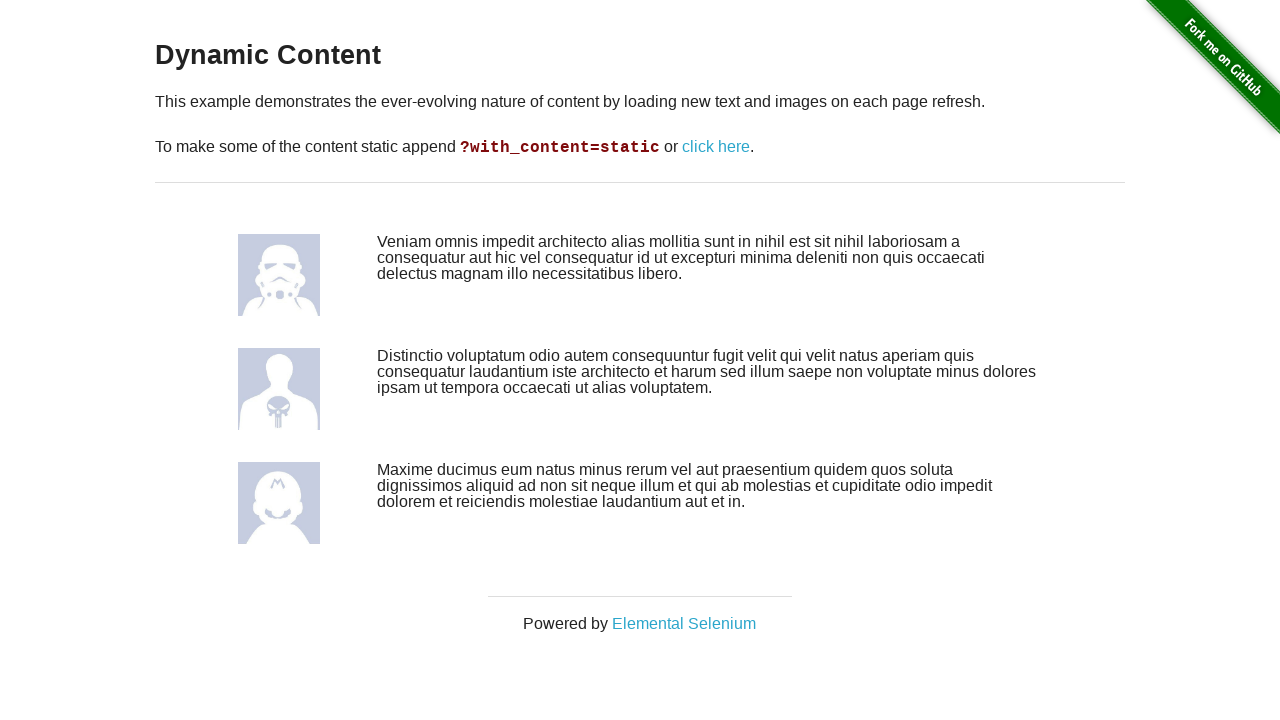